Tests the Amber framework website by visiting the homepage, clicking the getting started button, and verifying the introduction page loads

Starting URL: http://www.amberframework.org

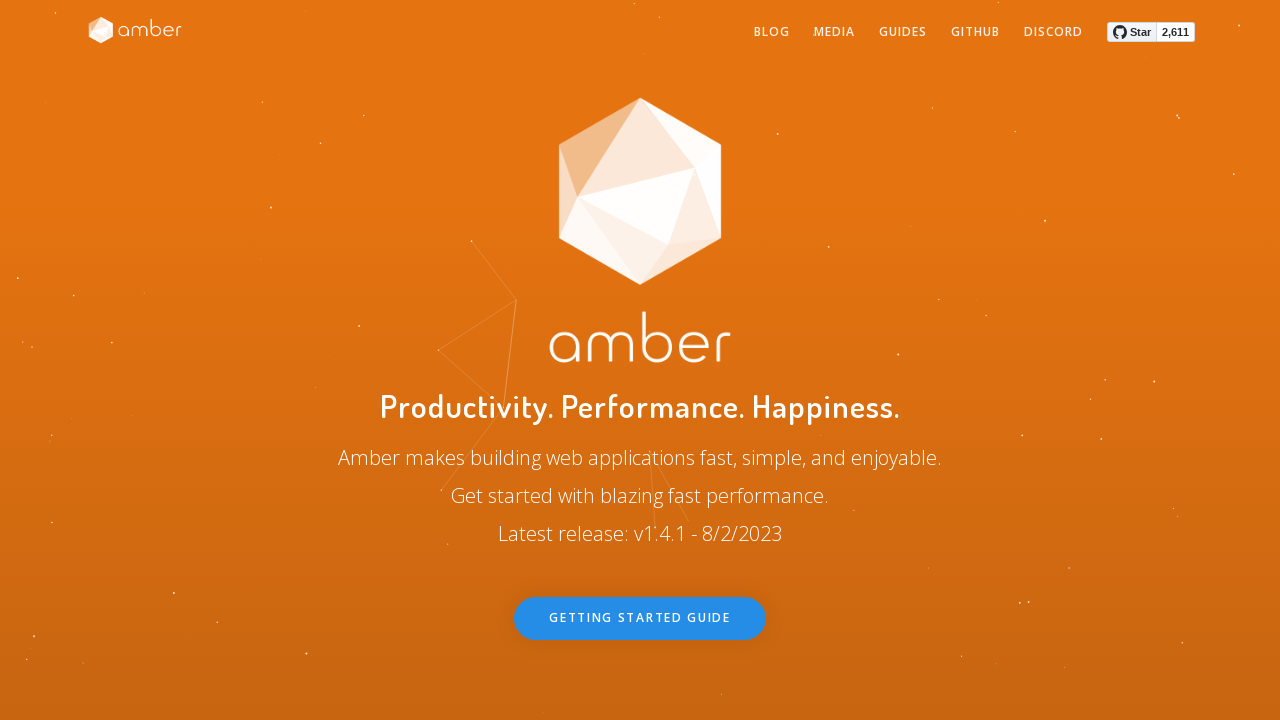

Navigated to Amber framework homepage
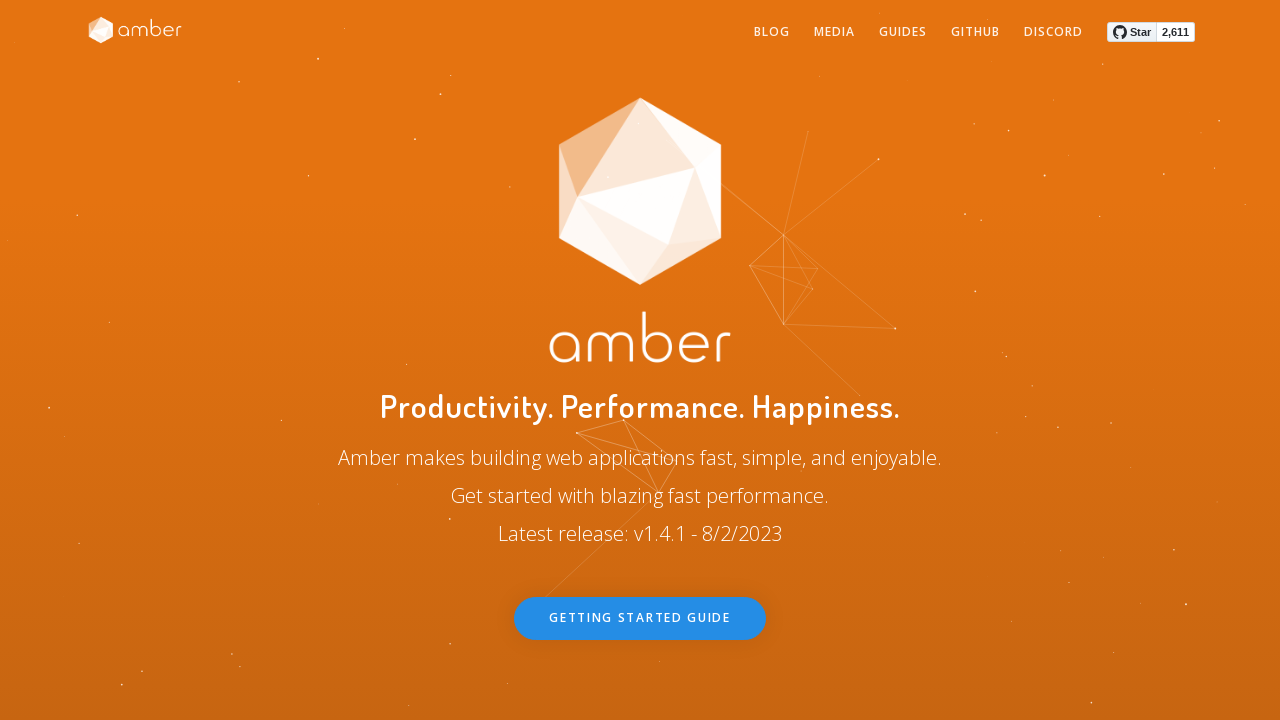

Clicked getting started button in header at (640, 619) on header a.btn.btn-primary
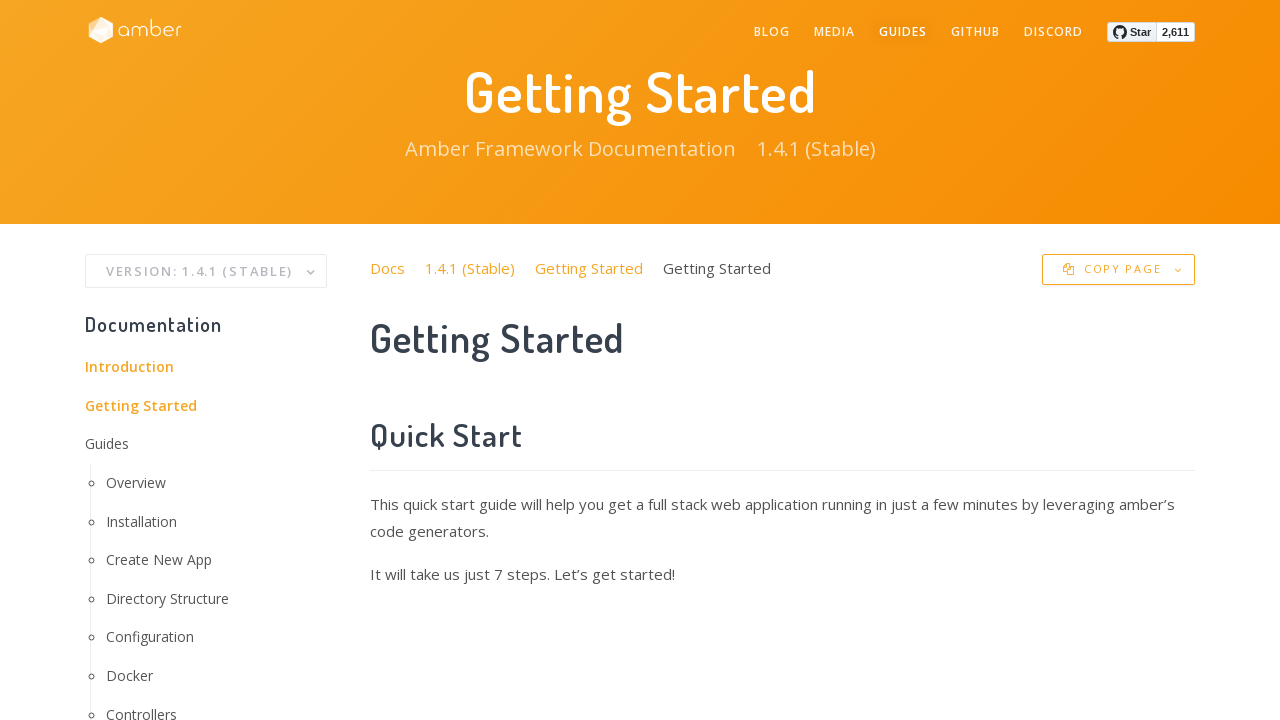

Introduction page loaded successfully
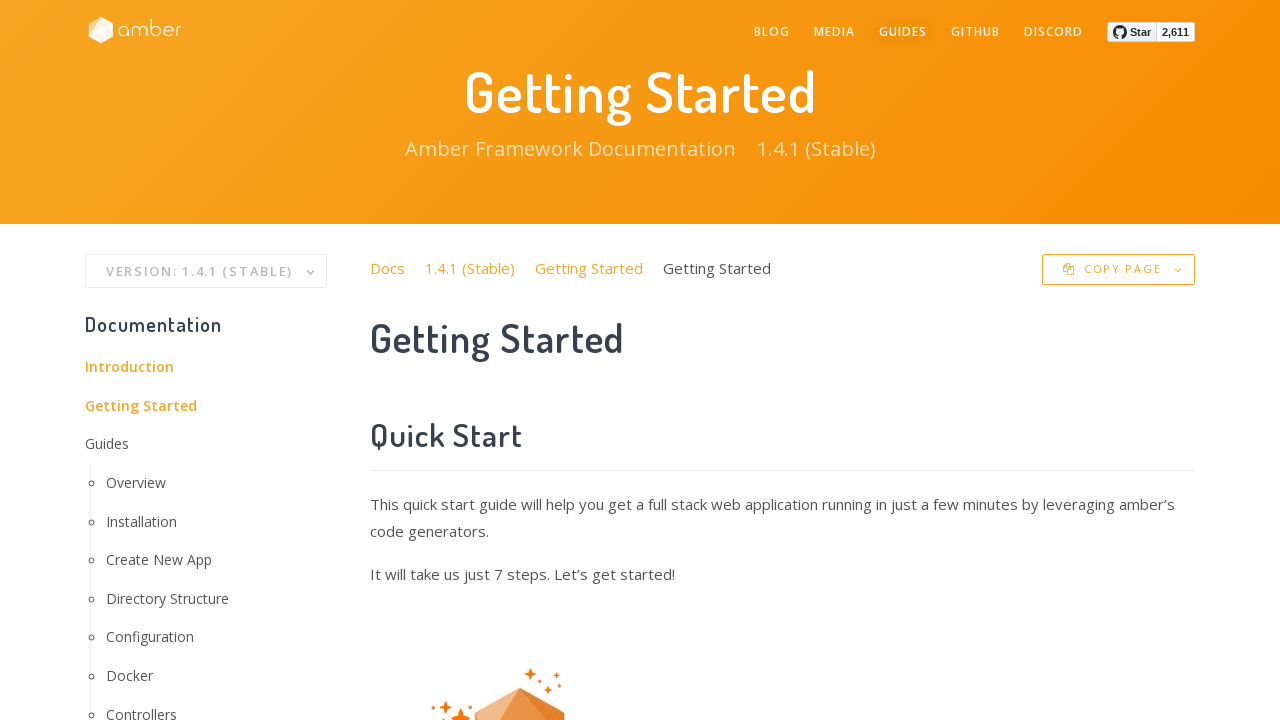

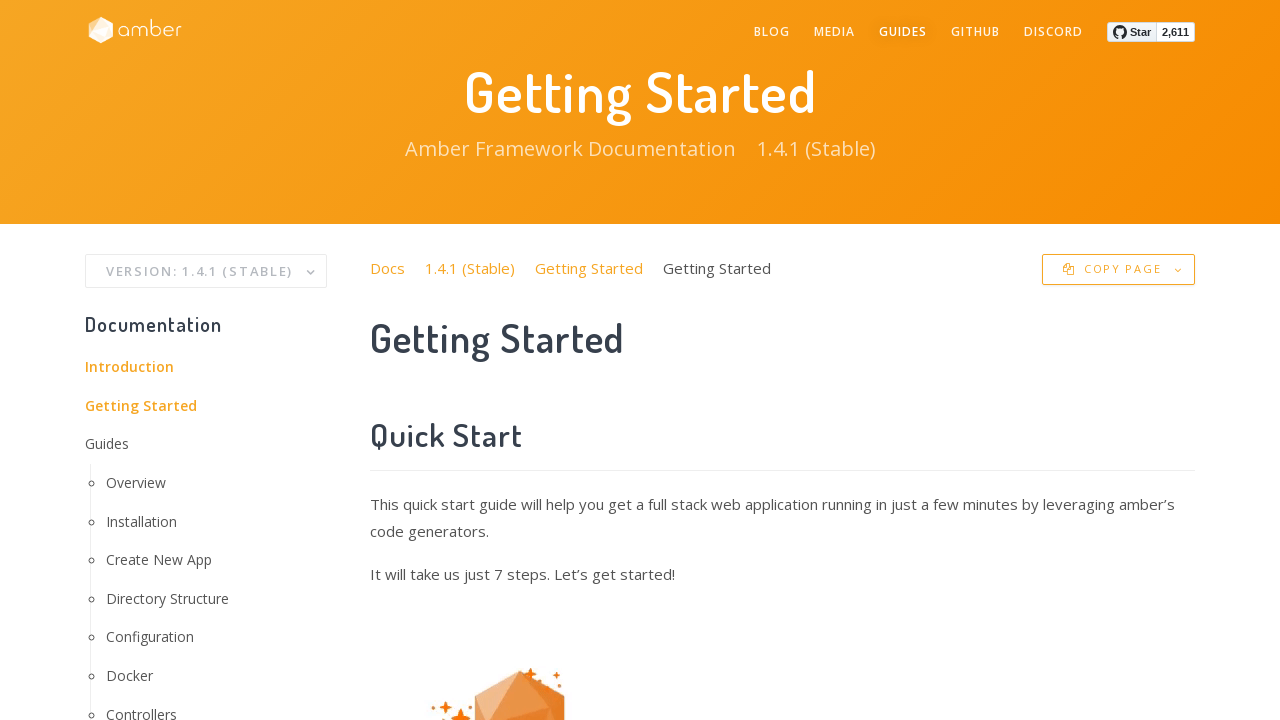